Navigates to Mercury Travels website and verifies the page loads successfully

Starting URL: http://mercurytravels.co.in

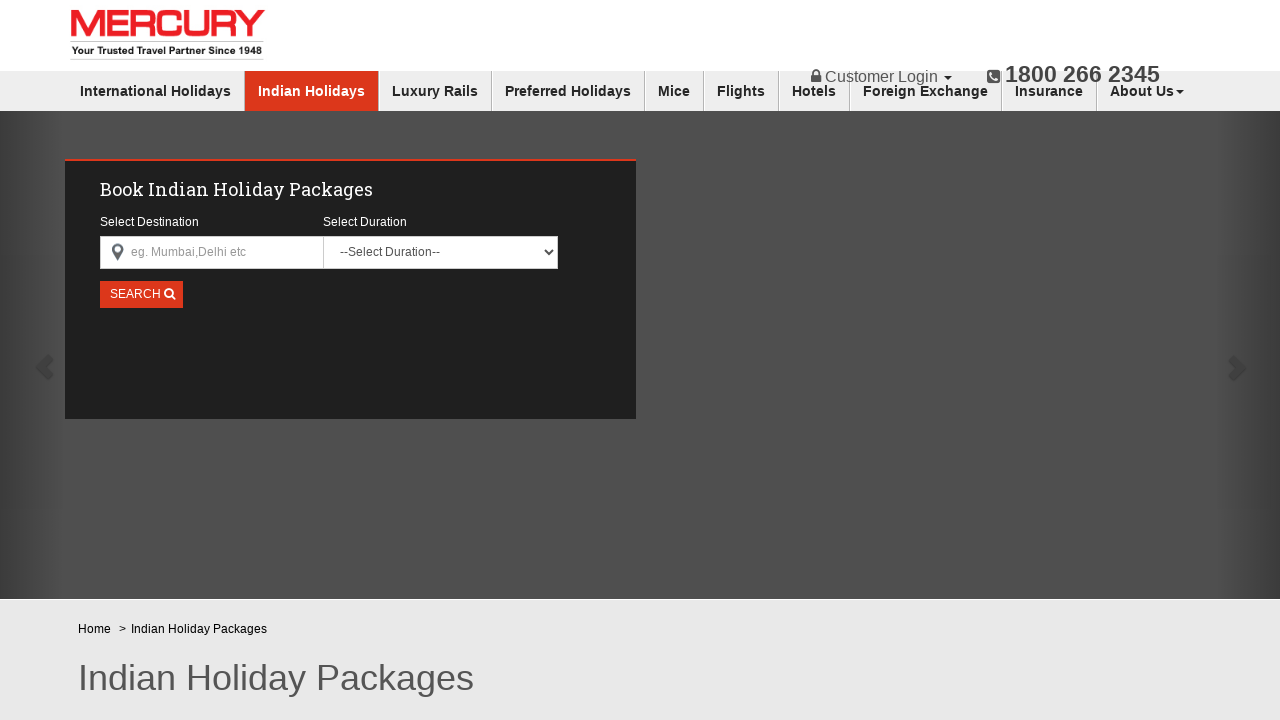

Waited for page to reach domcontentloaded state
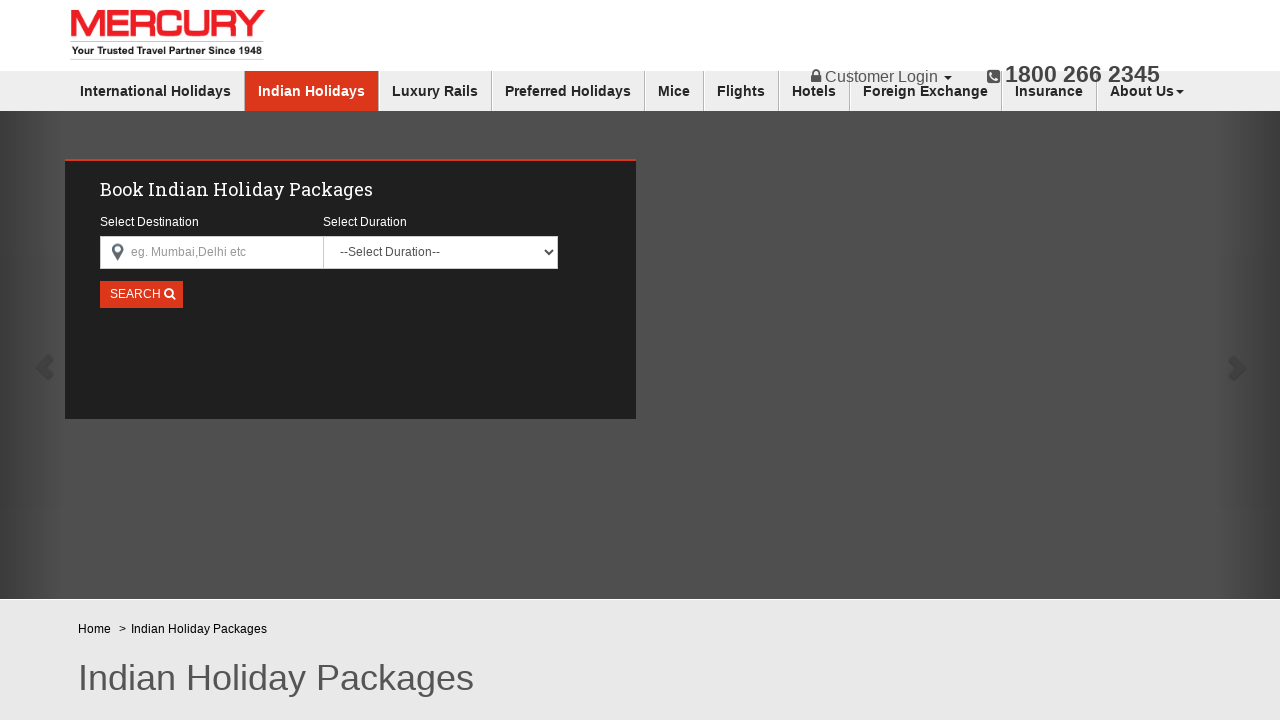

Verified body element is present on Mercury Travels website
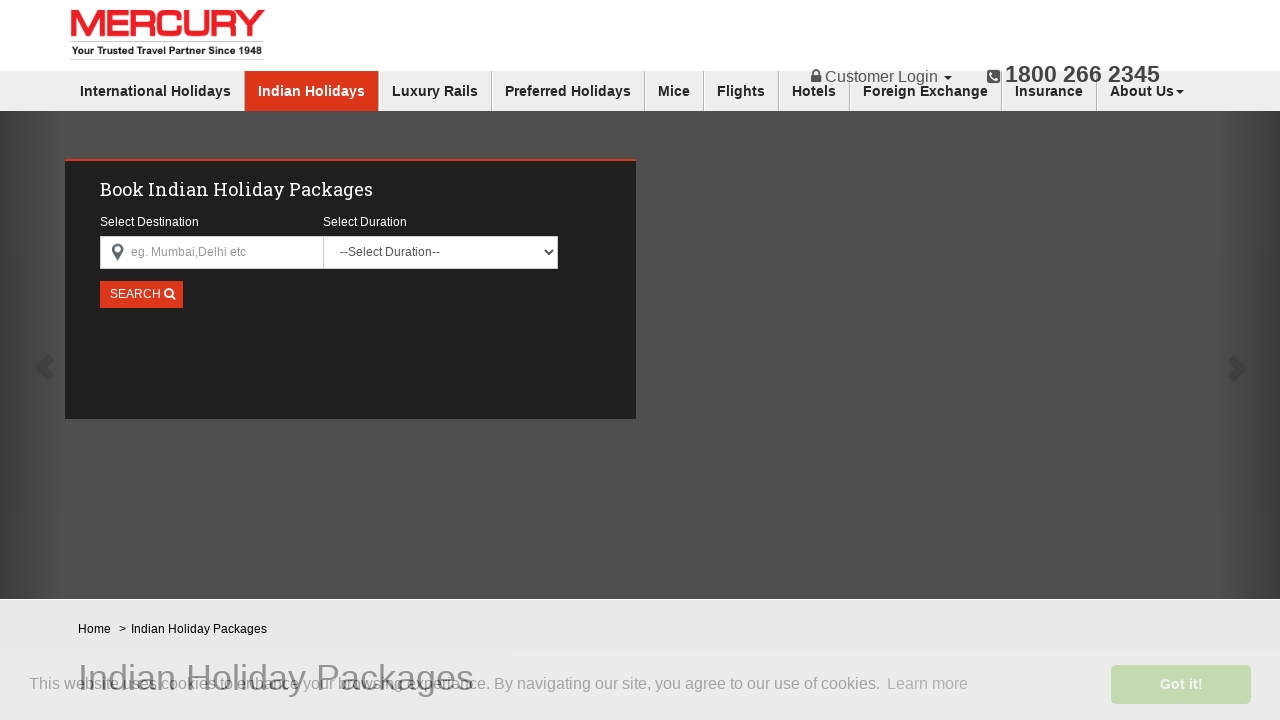

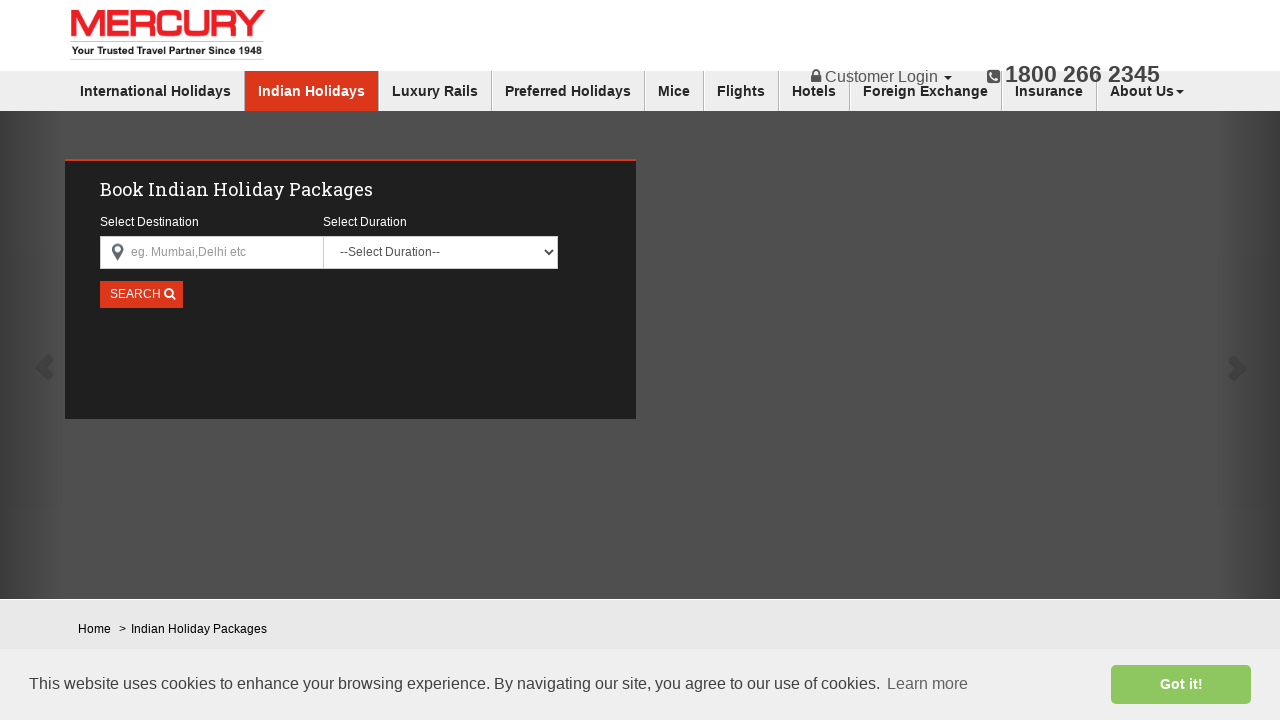